Simple test that navigates to Hepsiburada (Turkish e-commerce site) homepage and verifies the page loads successfully

Starting URL: https://hepsiburada.com

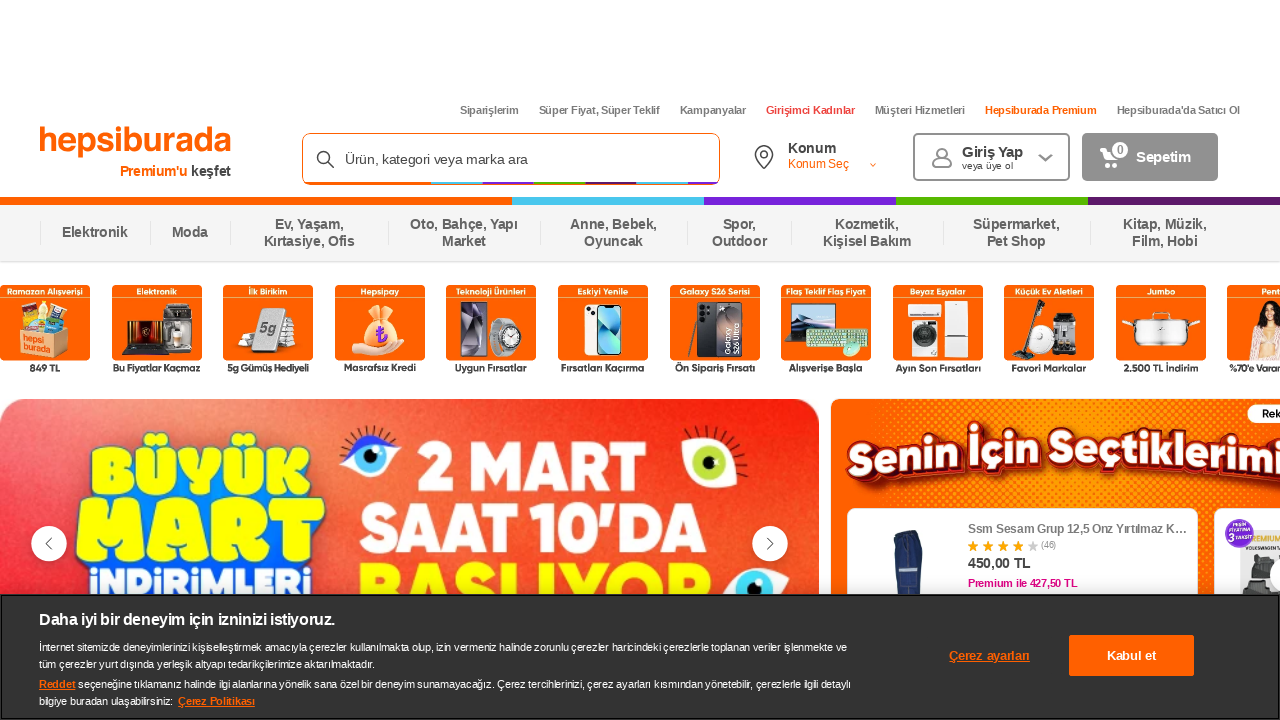

Waited for Hepsiburada homepage to load (domcontentloaded state)
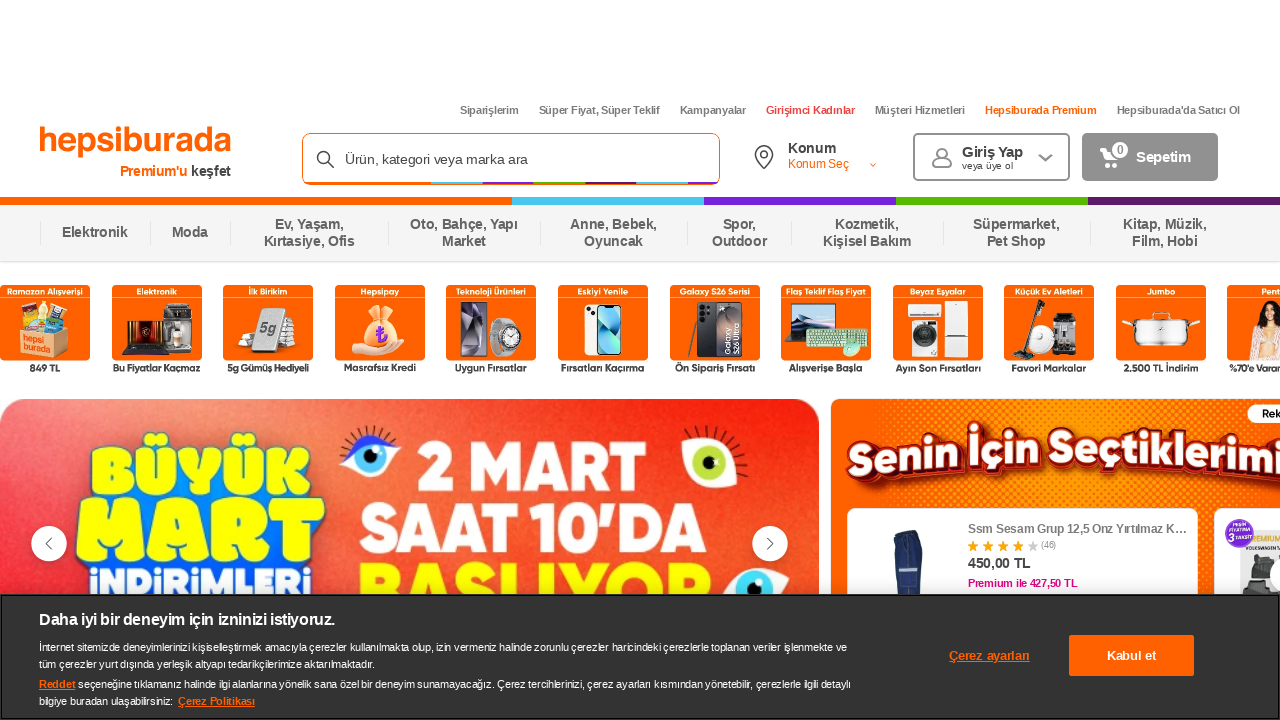

Verified that Hepsiburada homepage loaded successfully
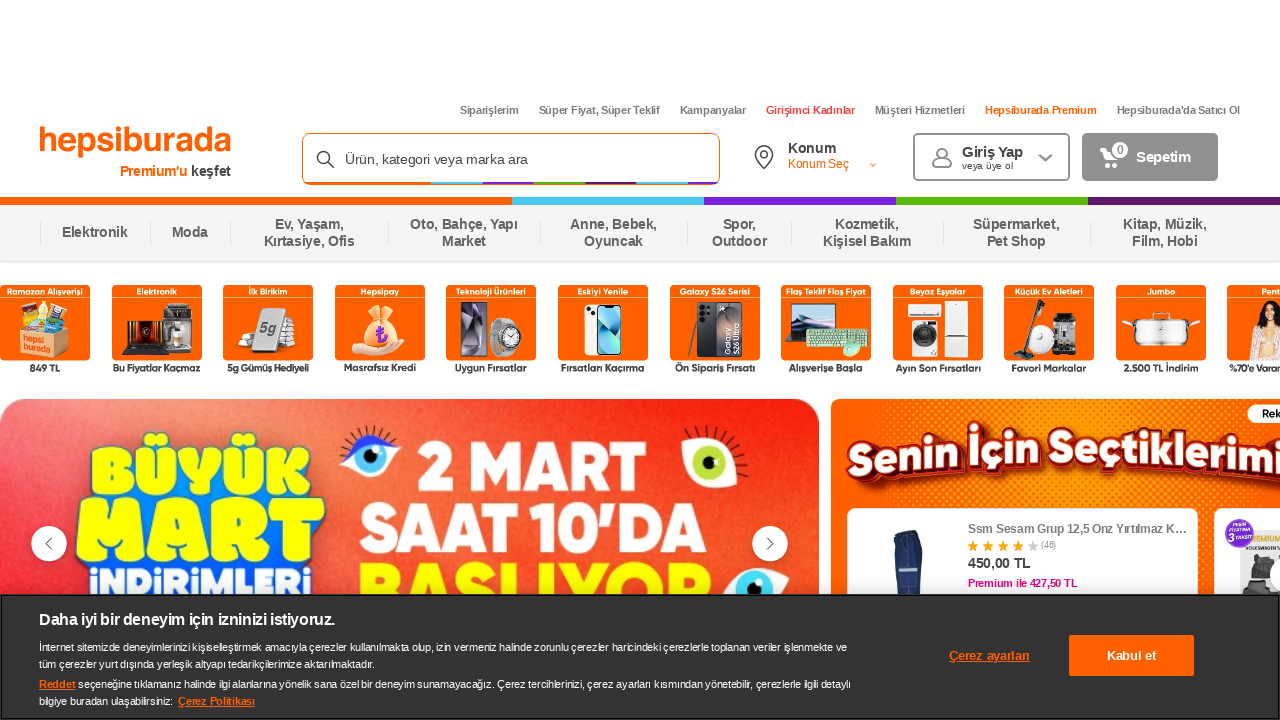

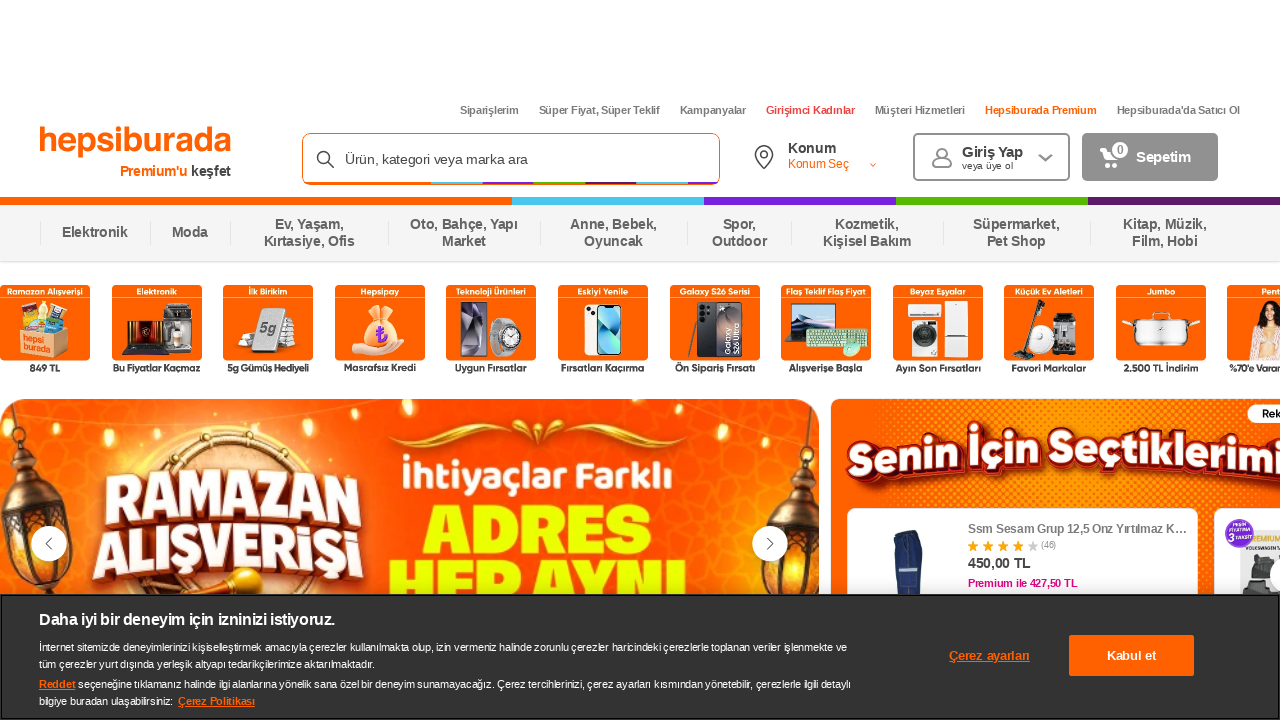